Tests drag and drop functionality by dragging an element and dropping it onto a target element

Starting URL: https://jqueryui.com/resources/demos/droppable/default.html

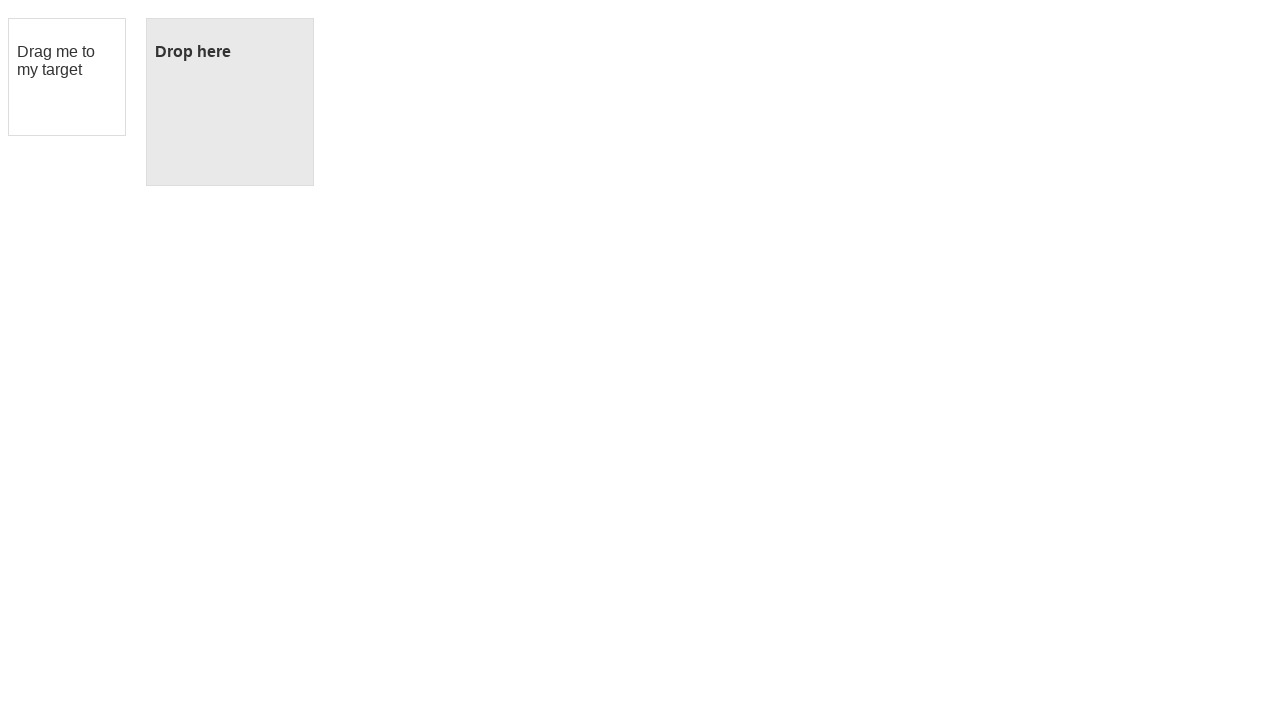

Located the draggable element with ID 'draggable'
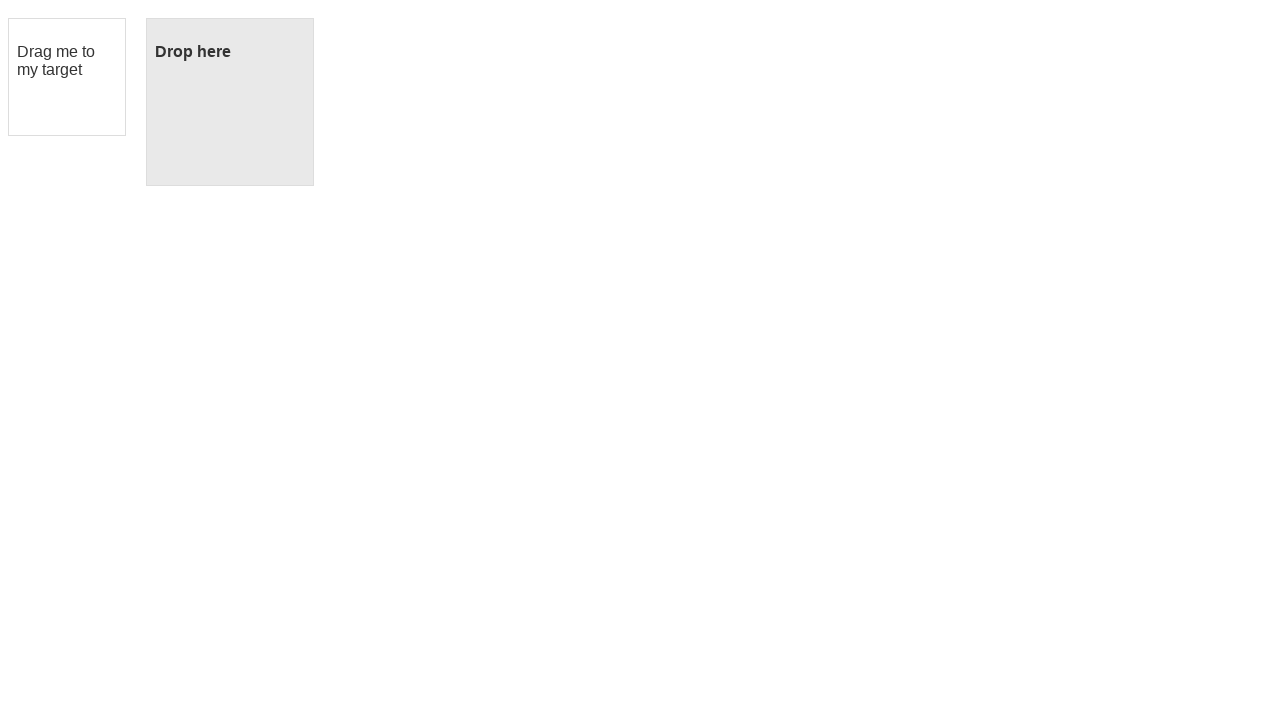

Located the droppable target element with ID 'droppable'
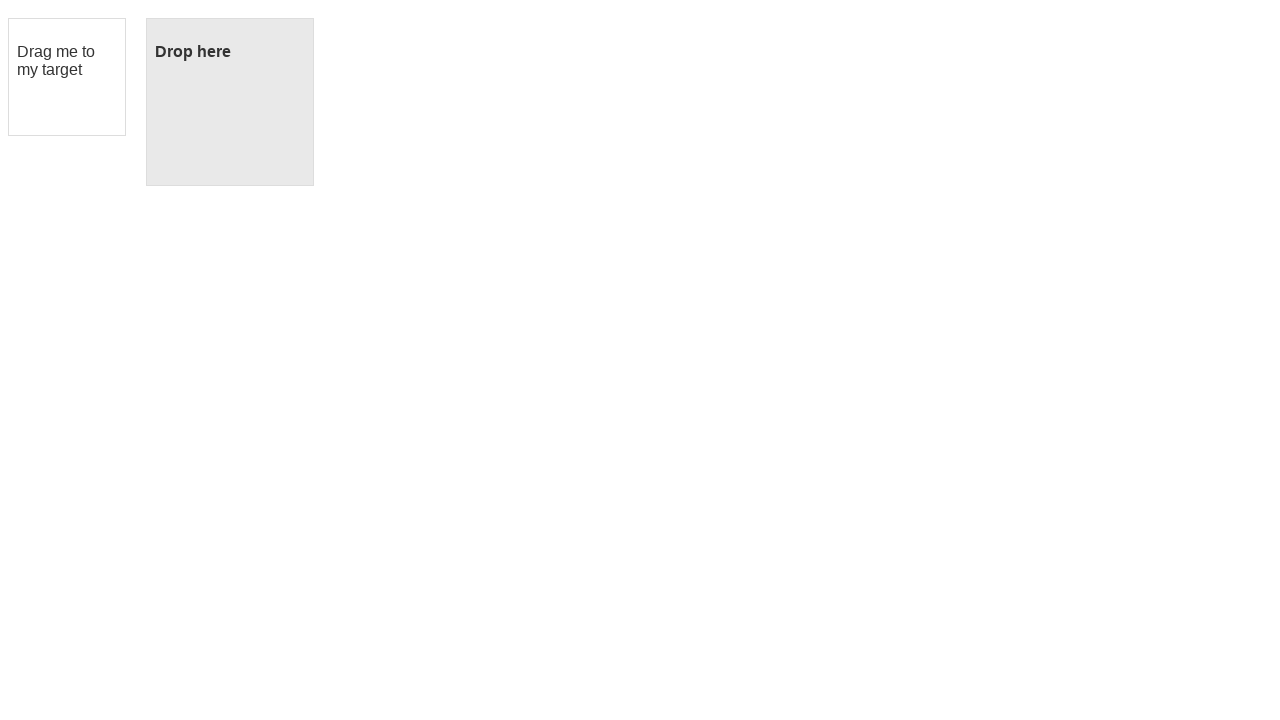

Dragged the draggable element and dropped it onto the droppable target at (230, 102)
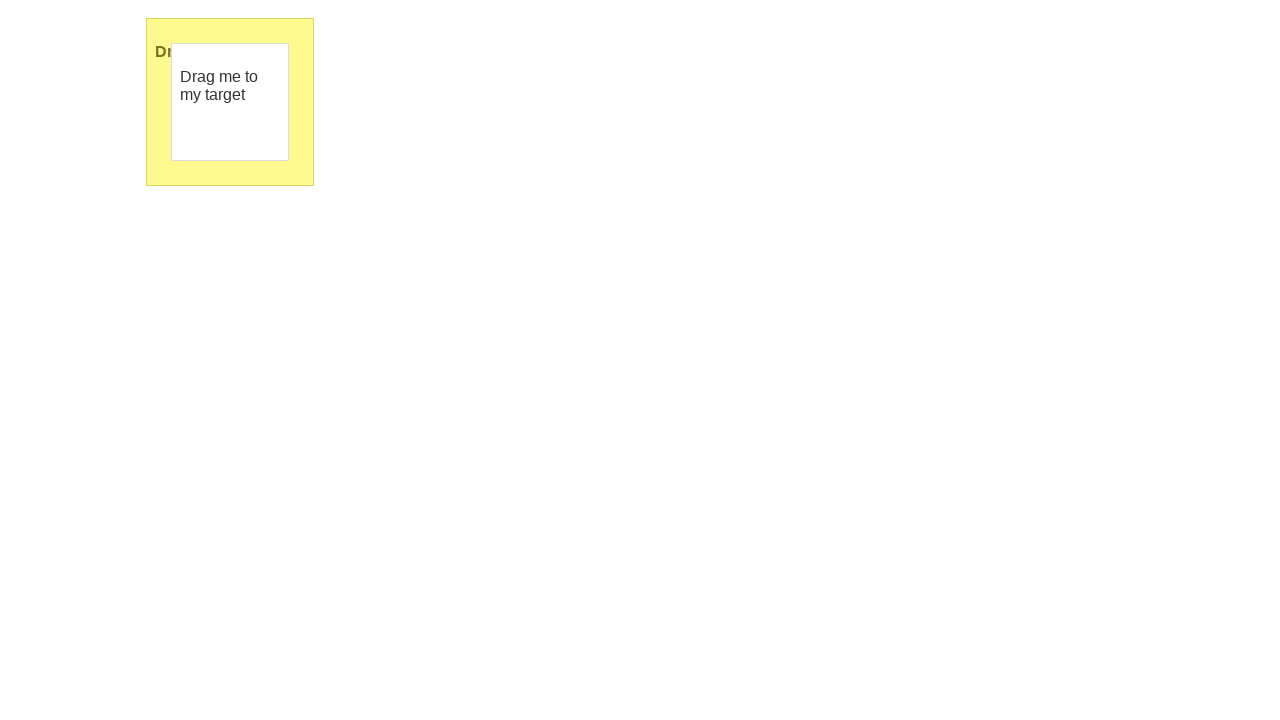

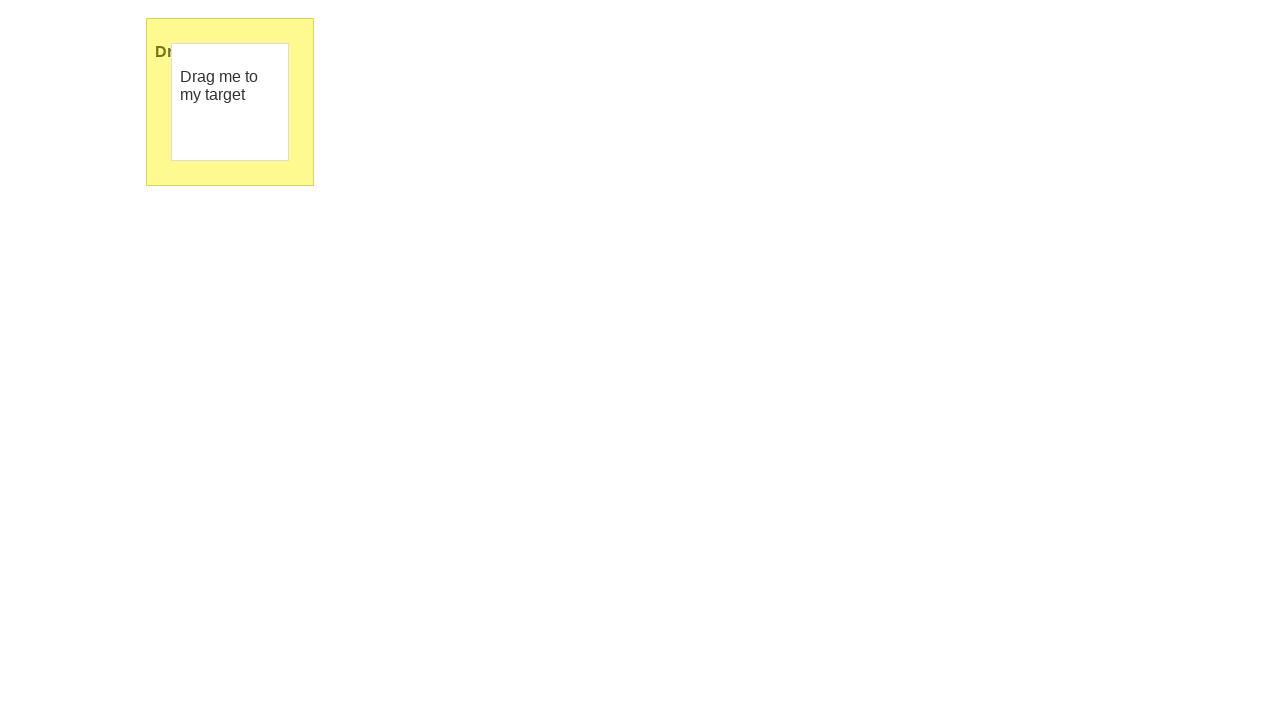